Tests an e-commerce flow by adding multiple products to cart, proceeding to checkout, and applying a promo code

Starting URL: https://rahulshettyacademy.com/seleniumPractise/

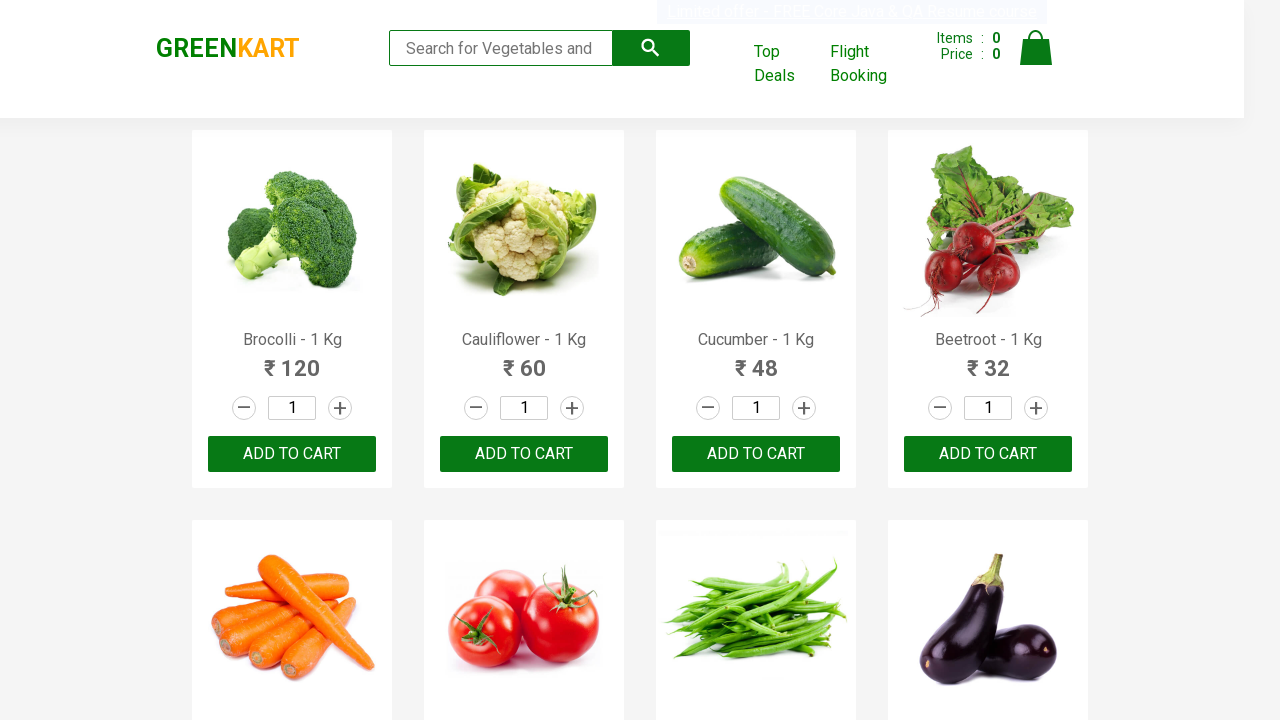

Waited for product names to load
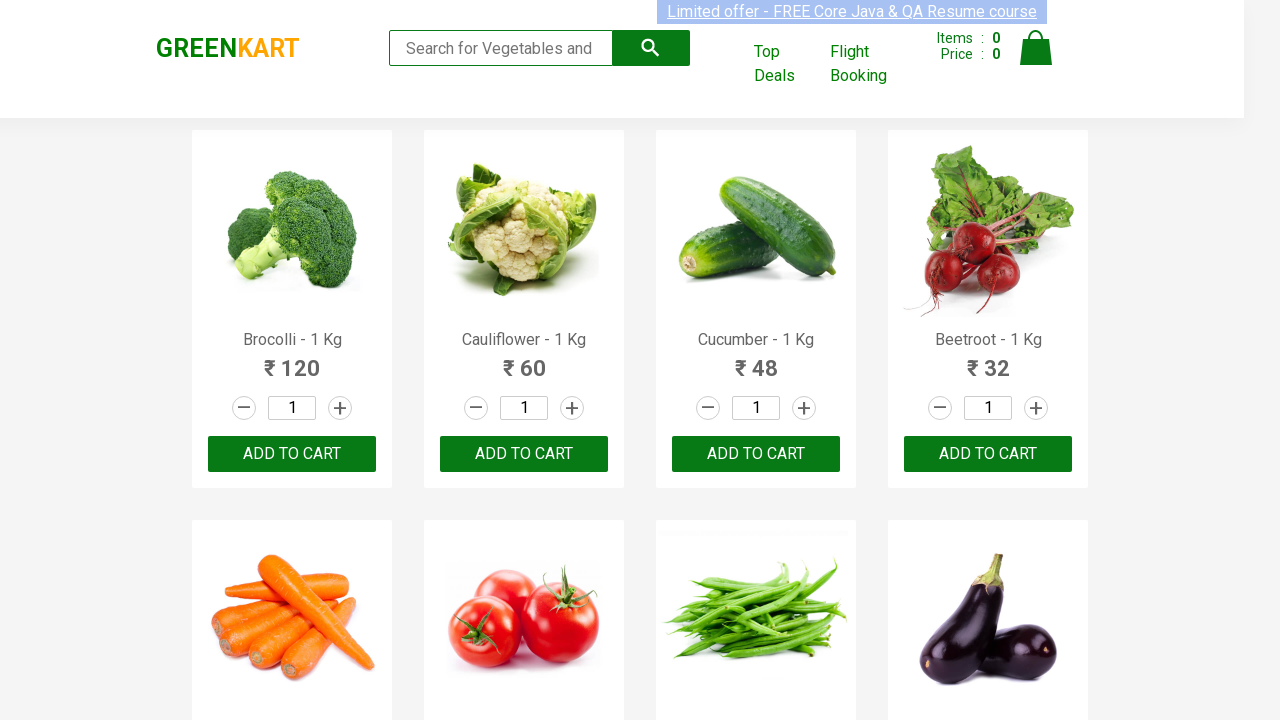

Retrieved all product names from page
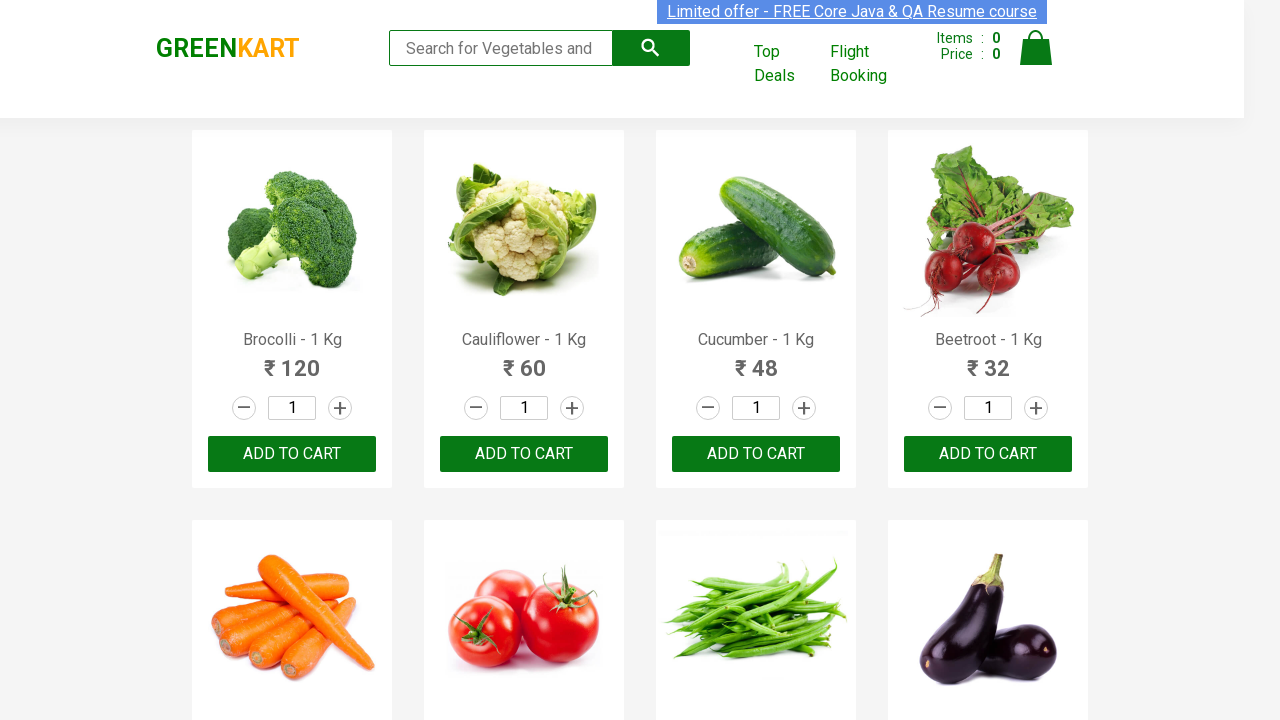

Retrieved all 'Add to Cart' buttons
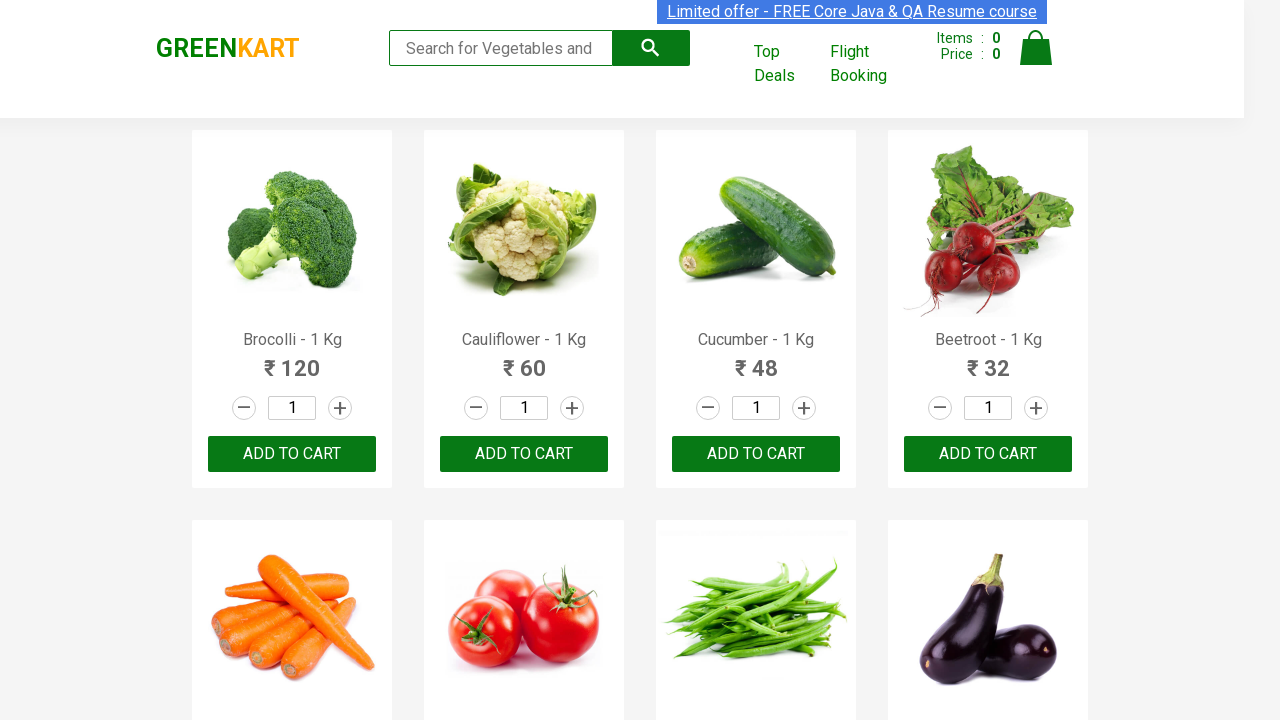

Added 'Brocolli' to cart at (292, 454) on div.product-action button >> nth=0
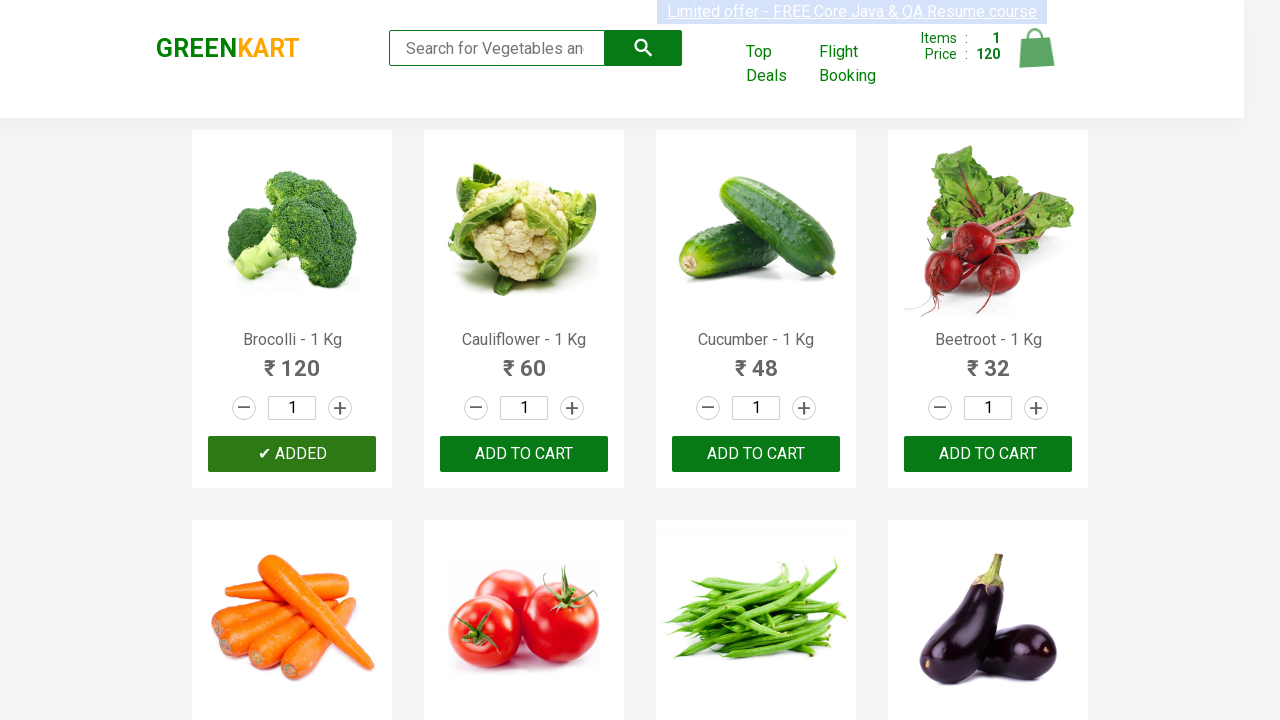

Added 'Cucumber' to cart at (756, 454) on div.product-action button >> nth=2
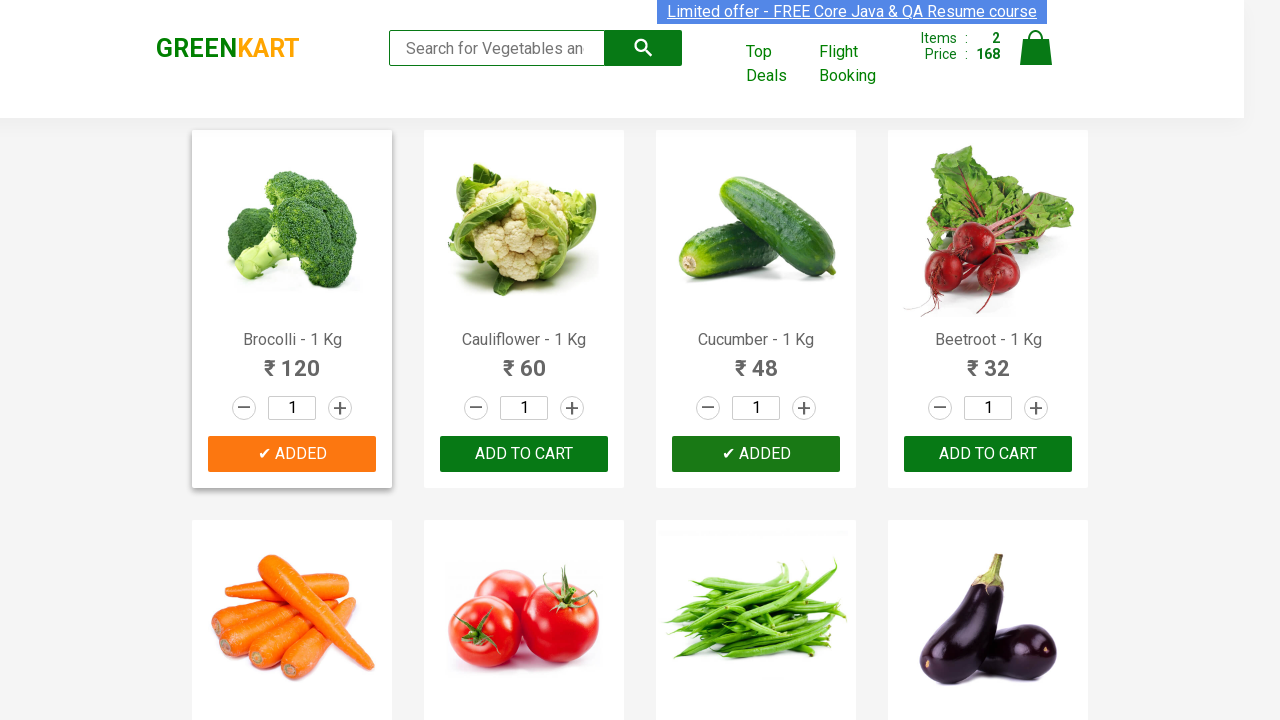

Added 'Beetroot' to cart at (988, 454) on div.product-action button >> nth=3
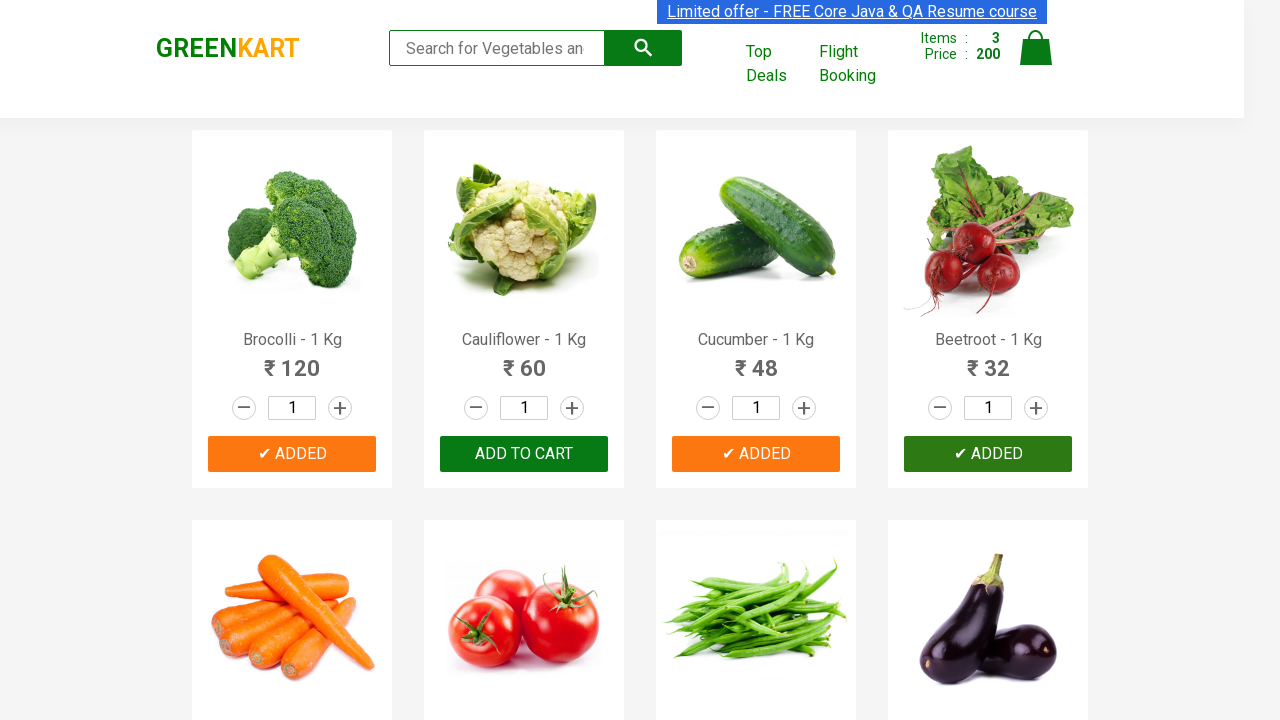

Added 'Carrot' to cart at (292, 360) on div.product-action button >> nth=4
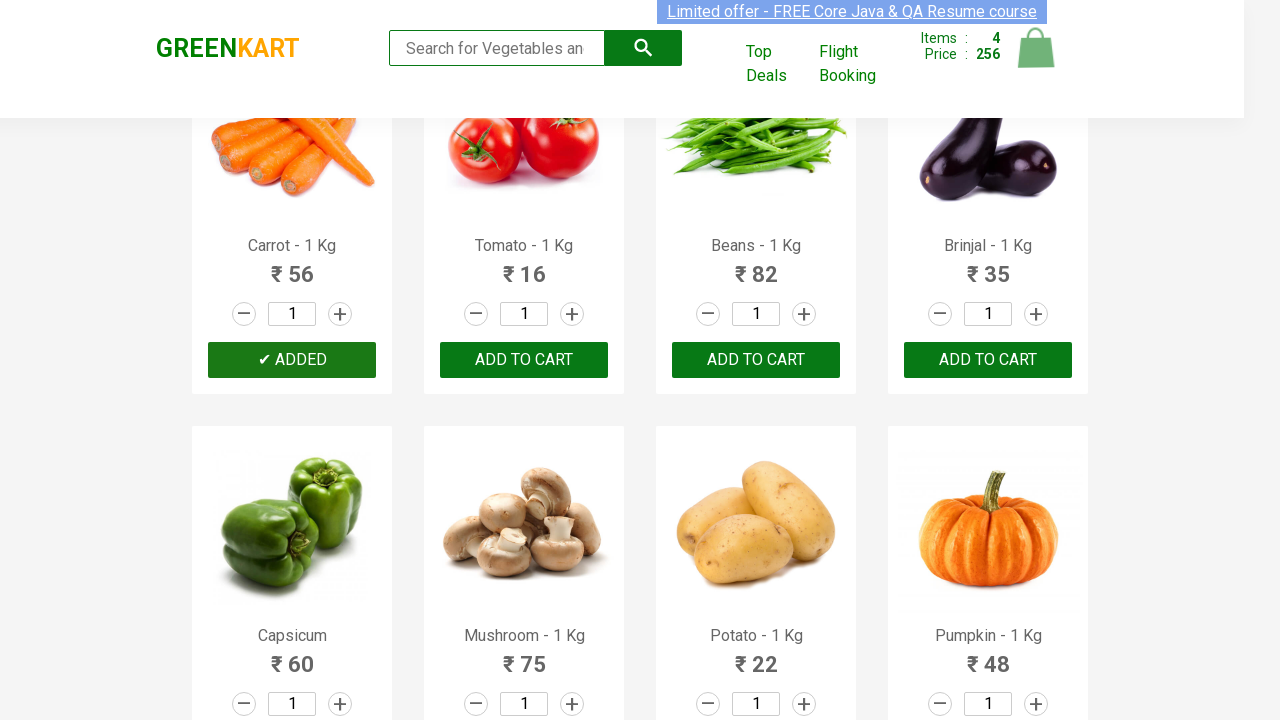

Clicked on cart icon to view cart at (1036, 48) on img[alt='Cart']
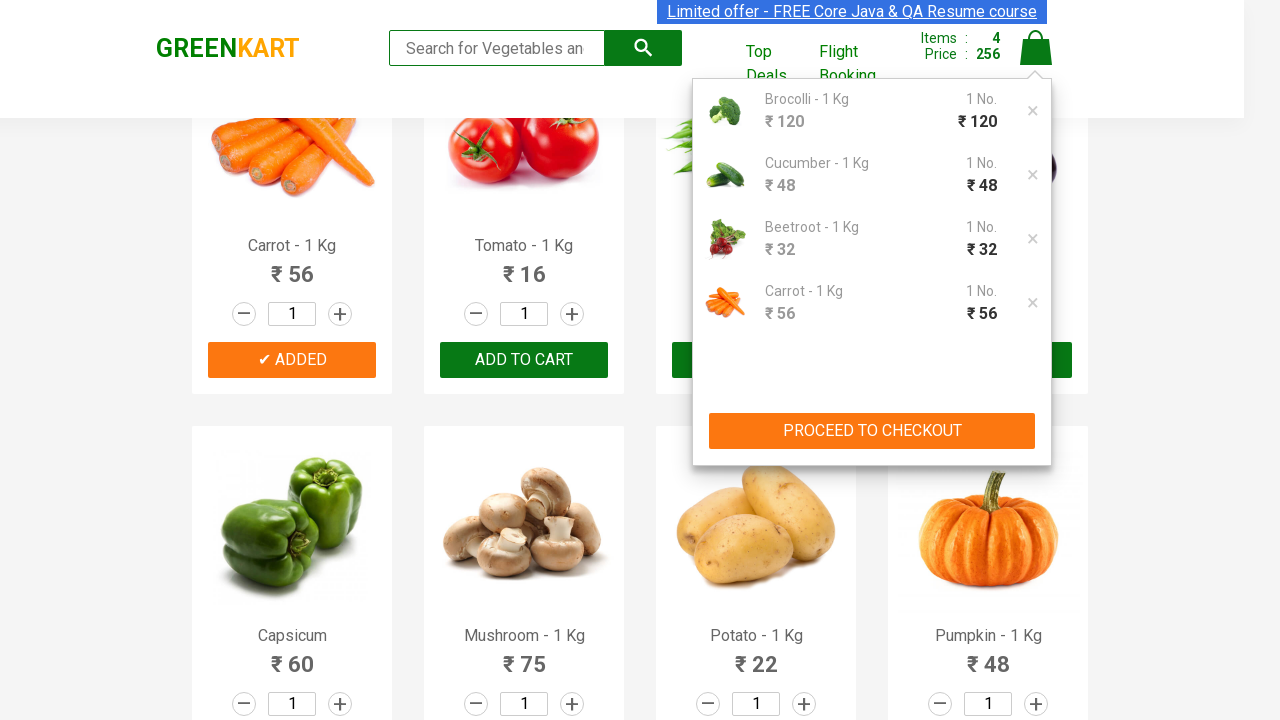

Clicked 'PROCEED TO CHECKOUT' button at (872, 431) on xpath=//button[contains(text(),'PROCEED TO CHECKOUT')]
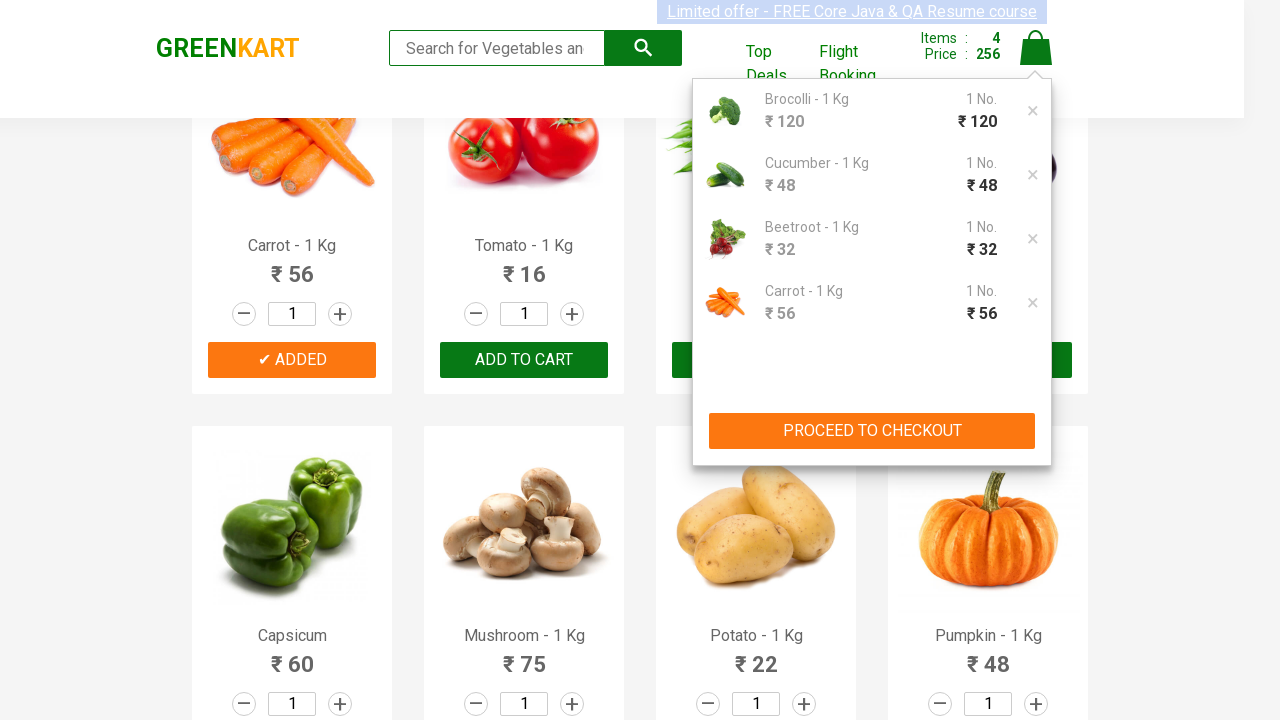

Entered promo code 'rahulshettyacademy' on input.promoCode
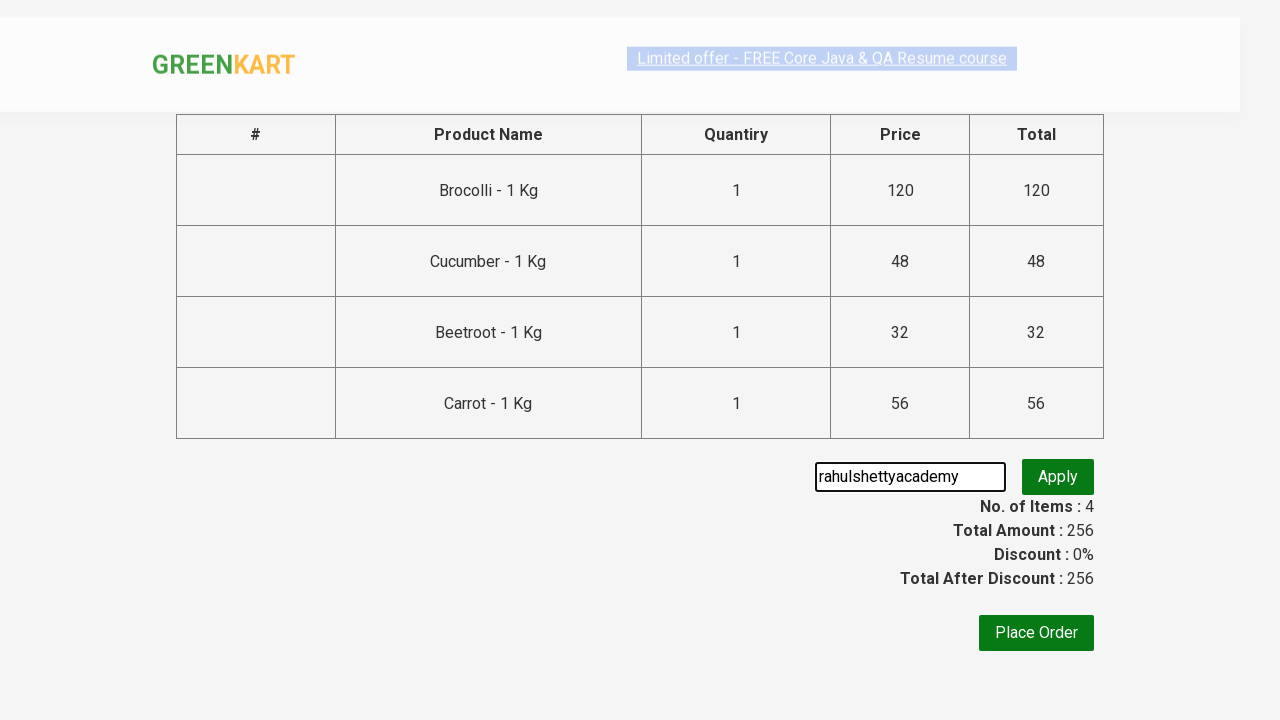

Clicked button to apply promo code at (1058, 477) on button.promoBtn
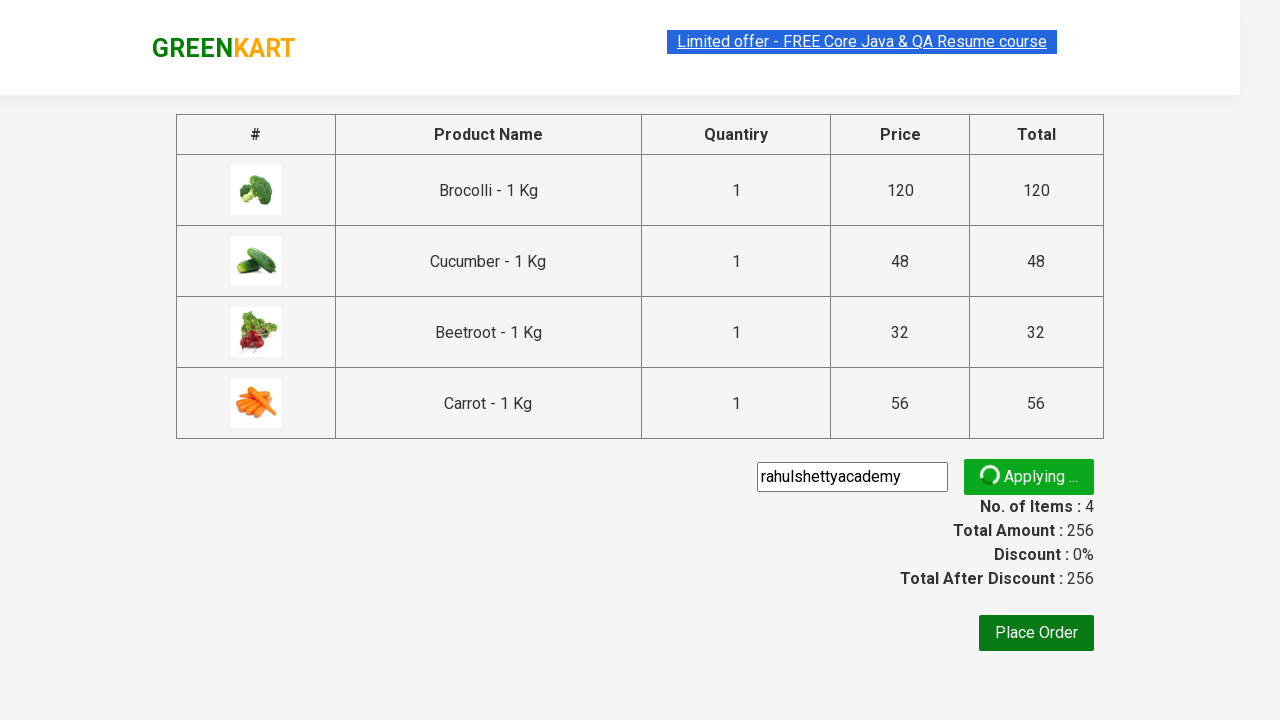

Promo code was successfully applied and discount info is displayed
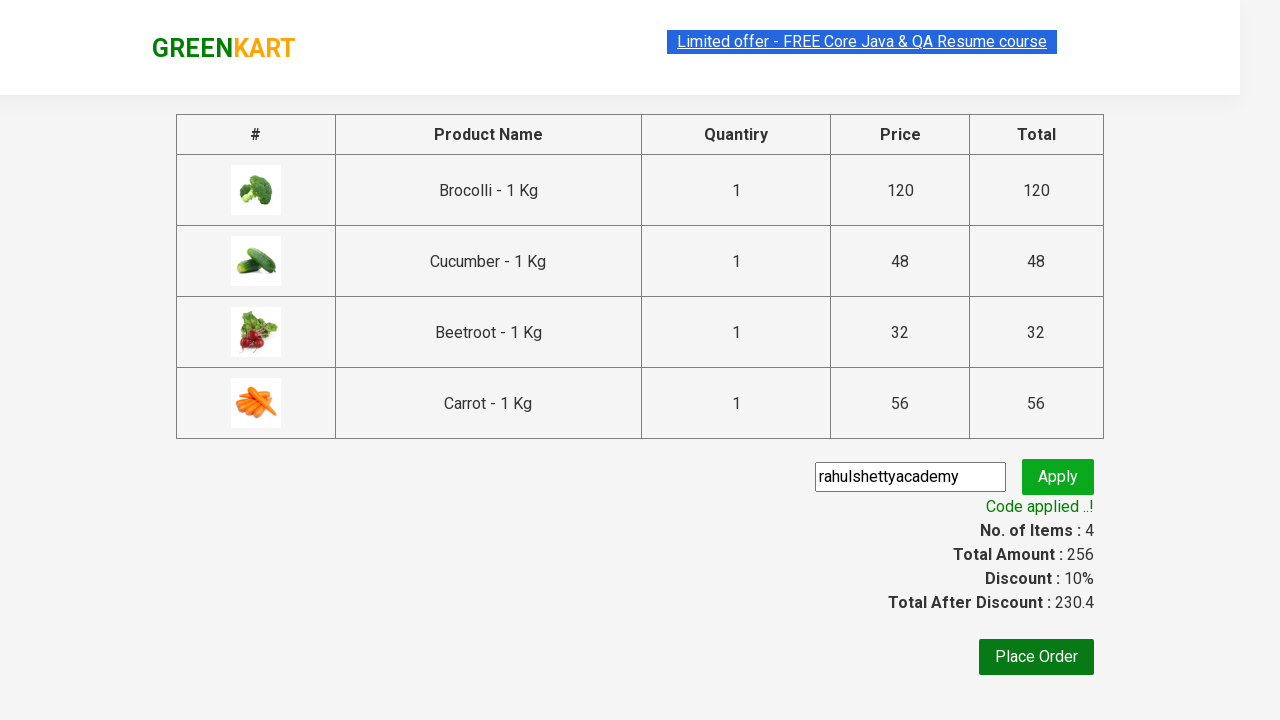

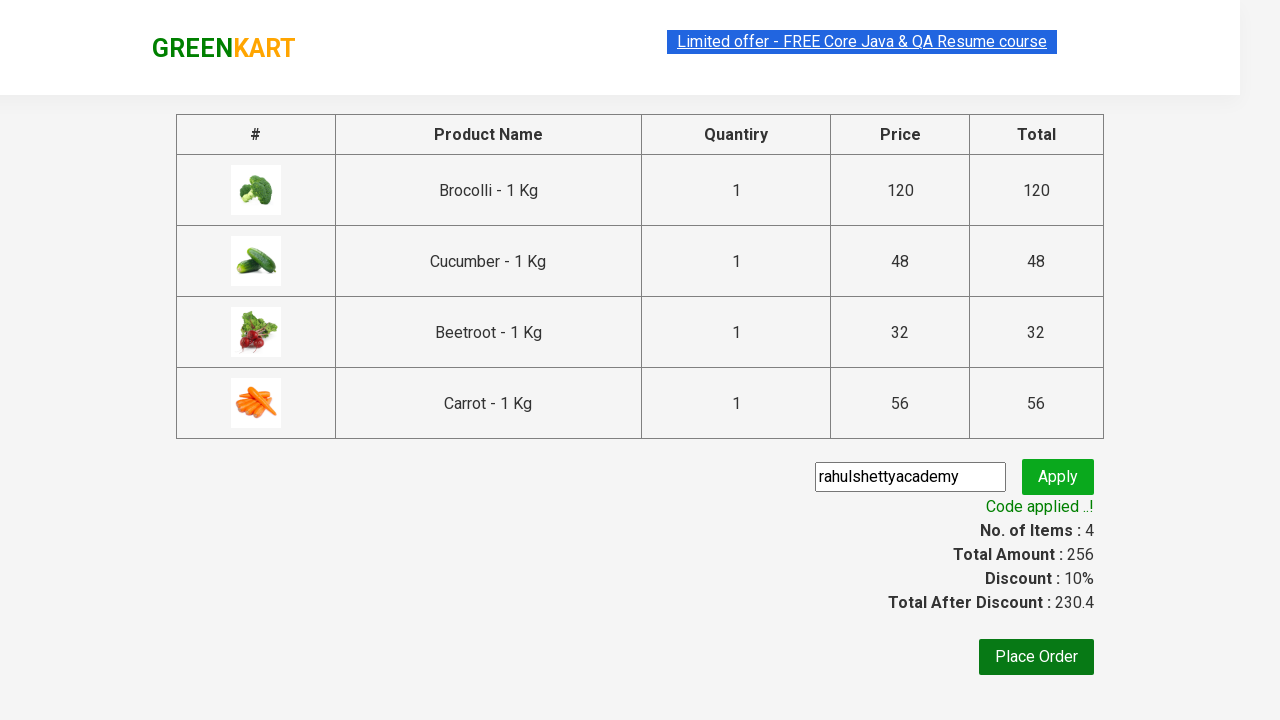